Navigates to MakeMyTrip website, maximizes the browser window, and retrieves the window dimensions.

Starting URL: https://www.makemytrip.com/

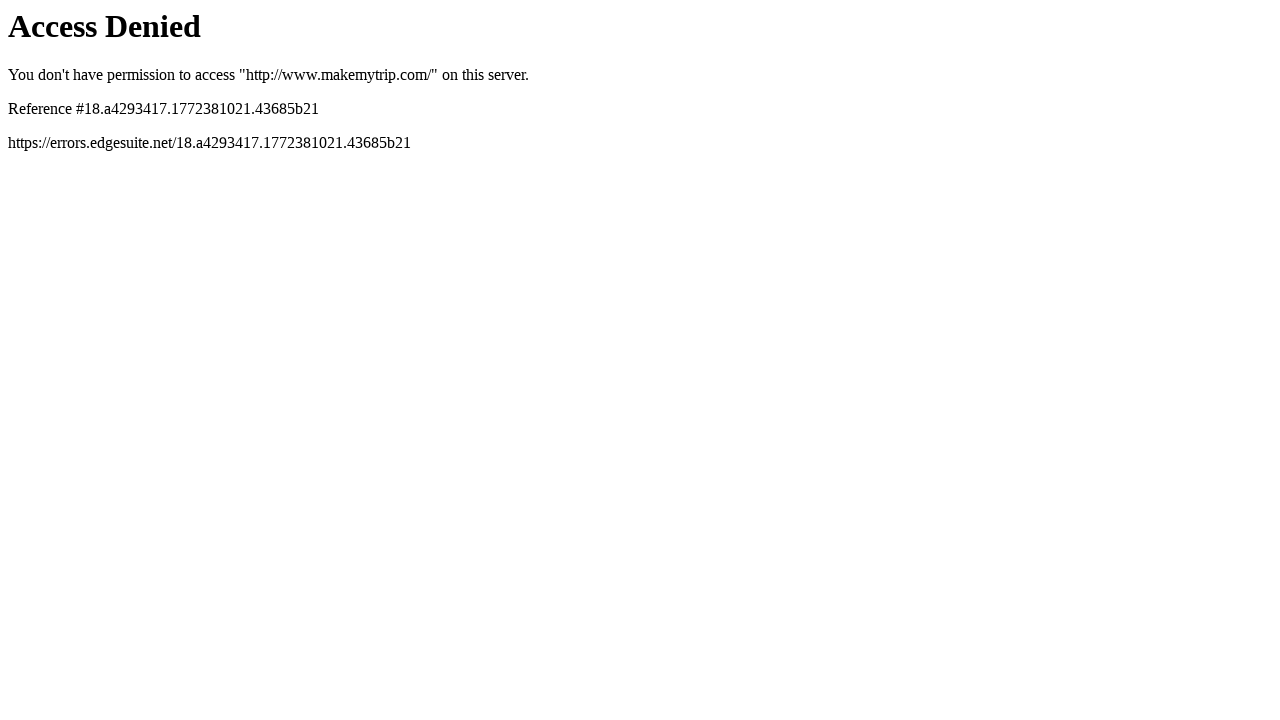

Set viewport size to 1920x1080 to maximize browser window
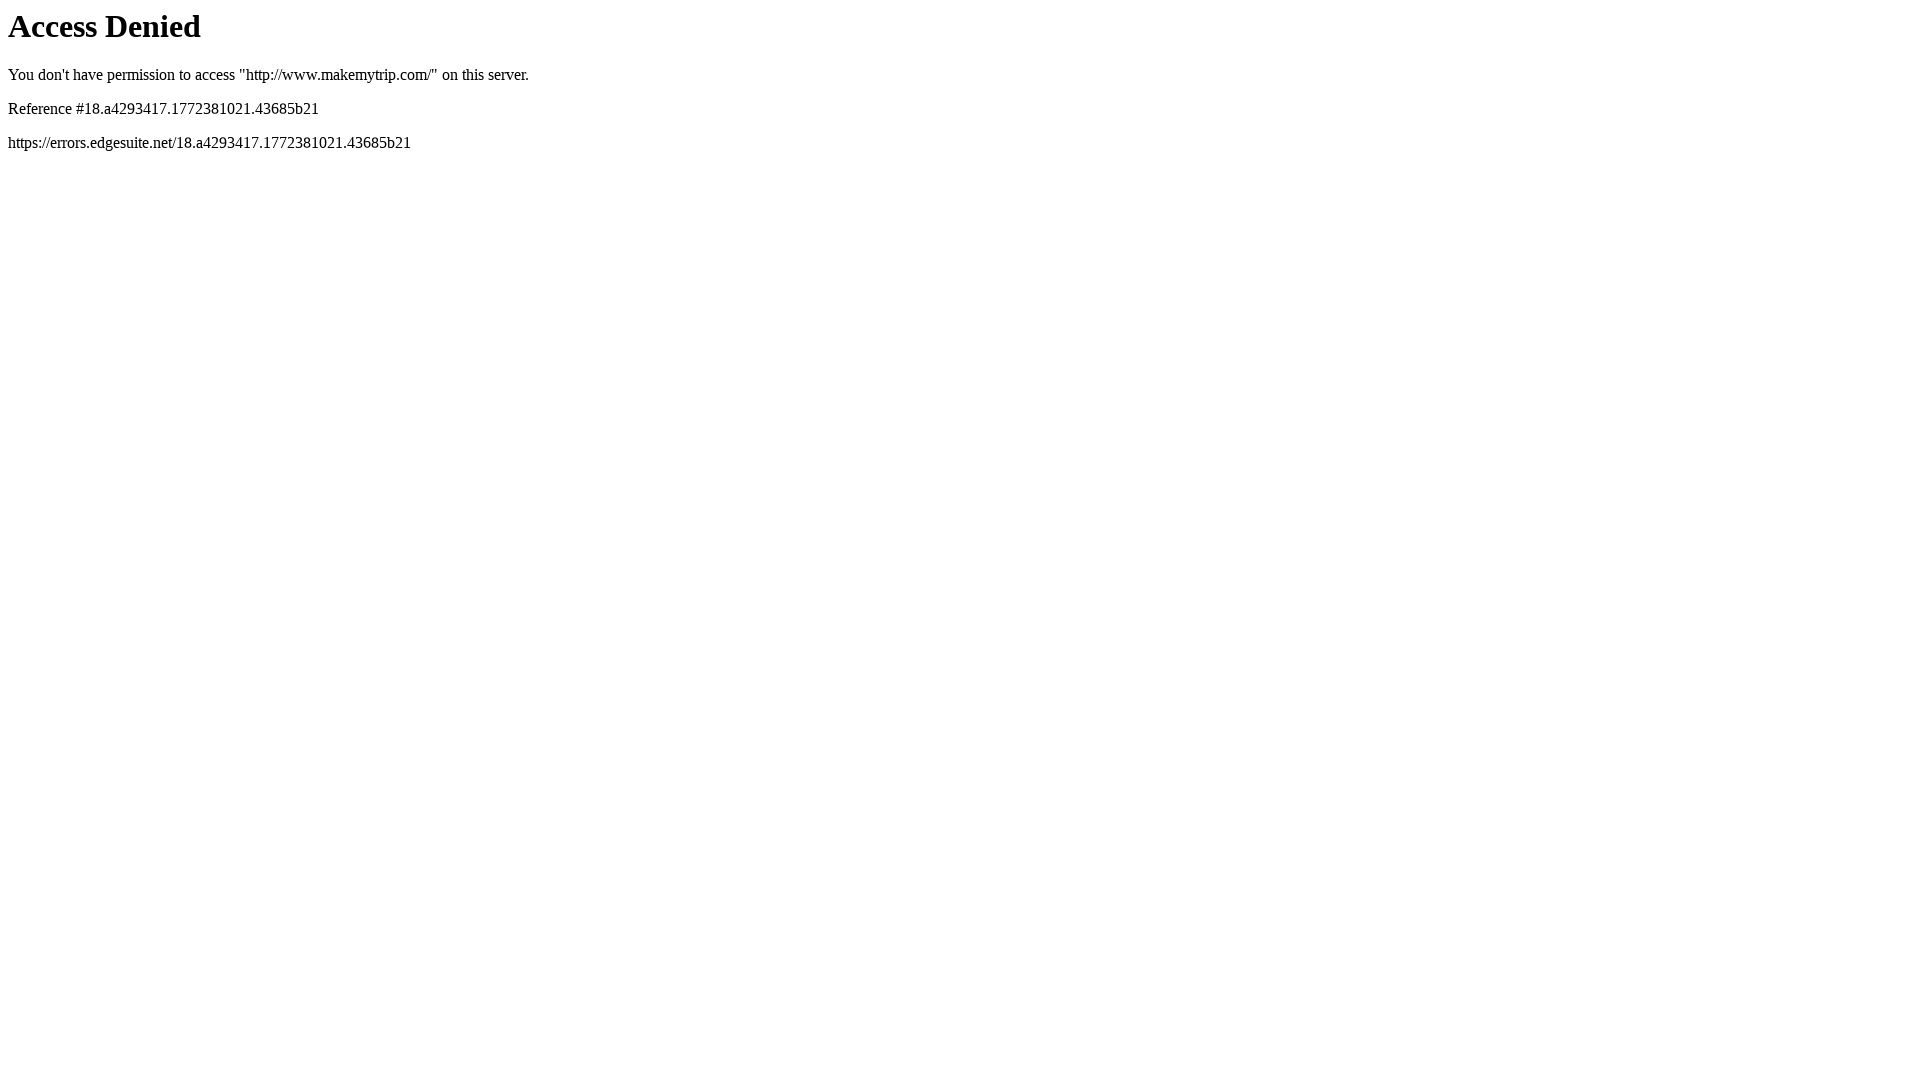

Waited for page to reach domcontentloaded state
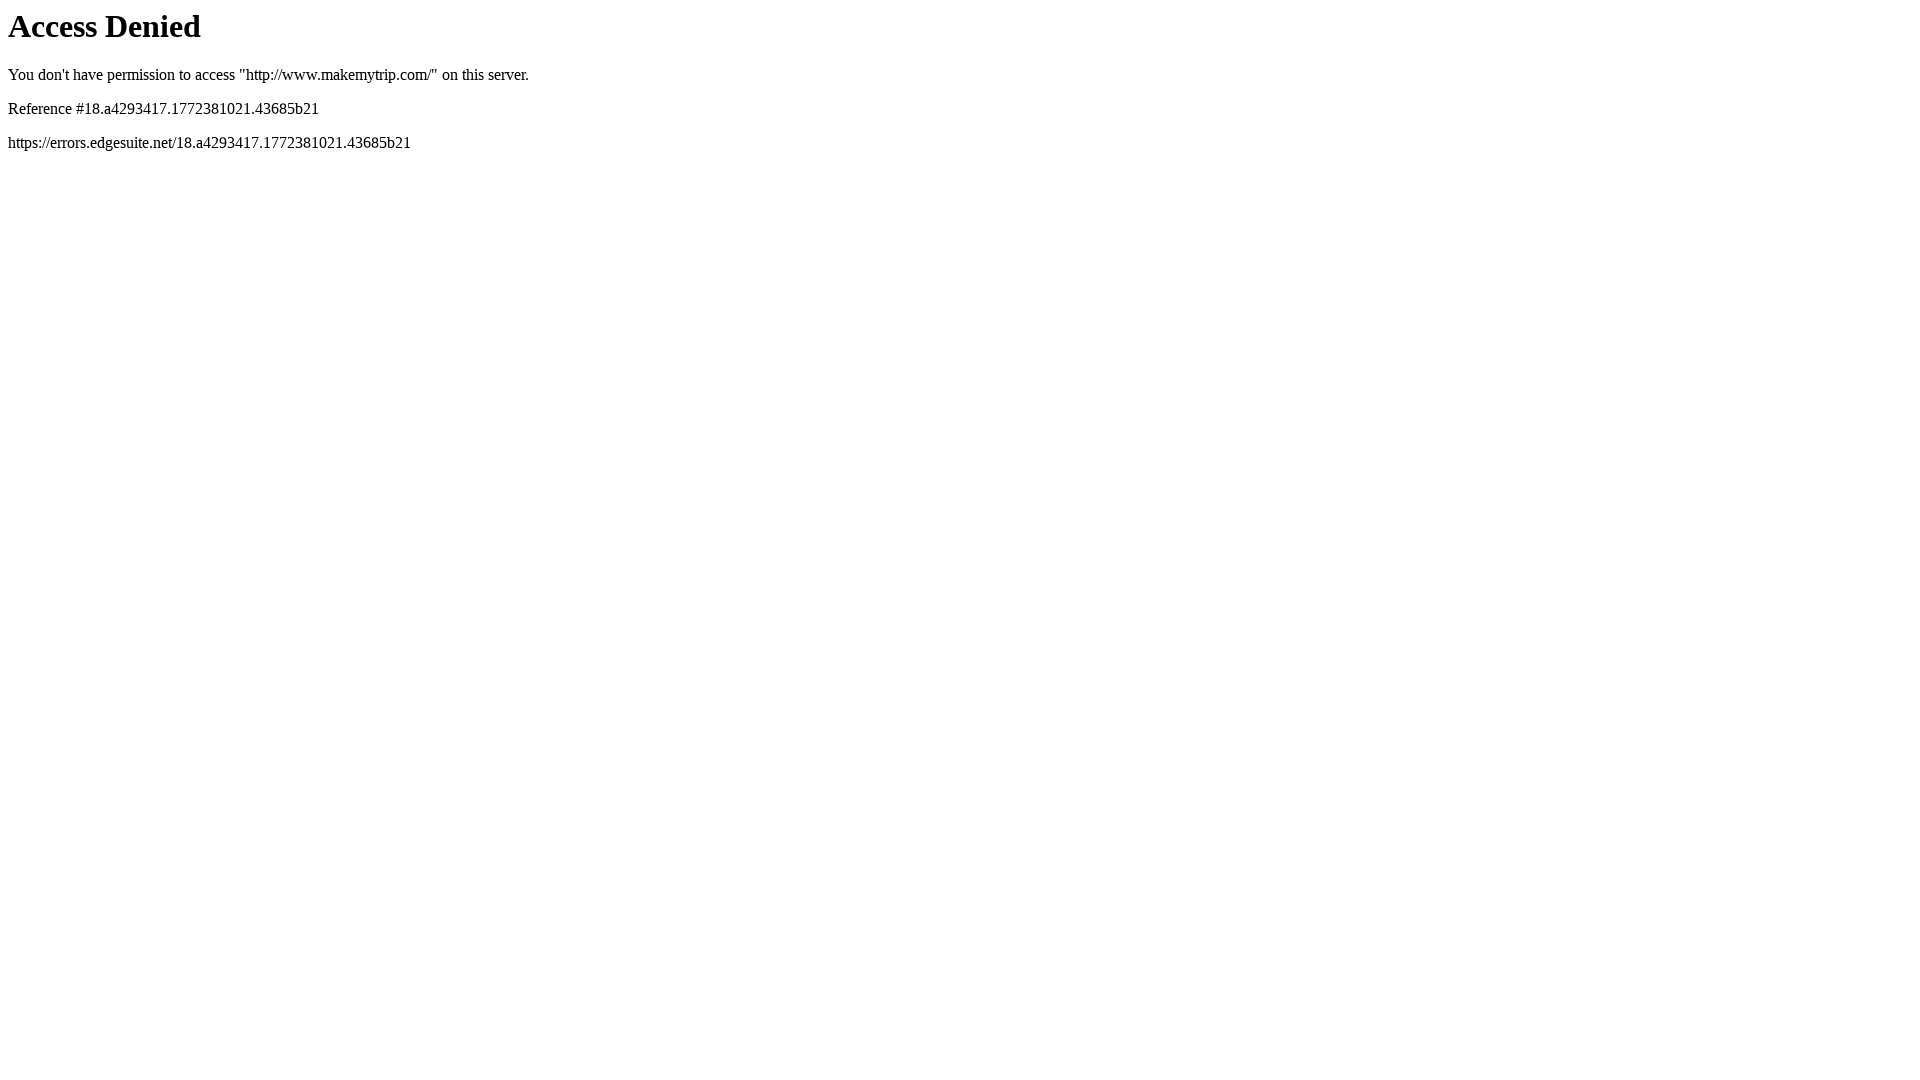

Retrieved viewport size: {'width': 1920, 'height': 1080}
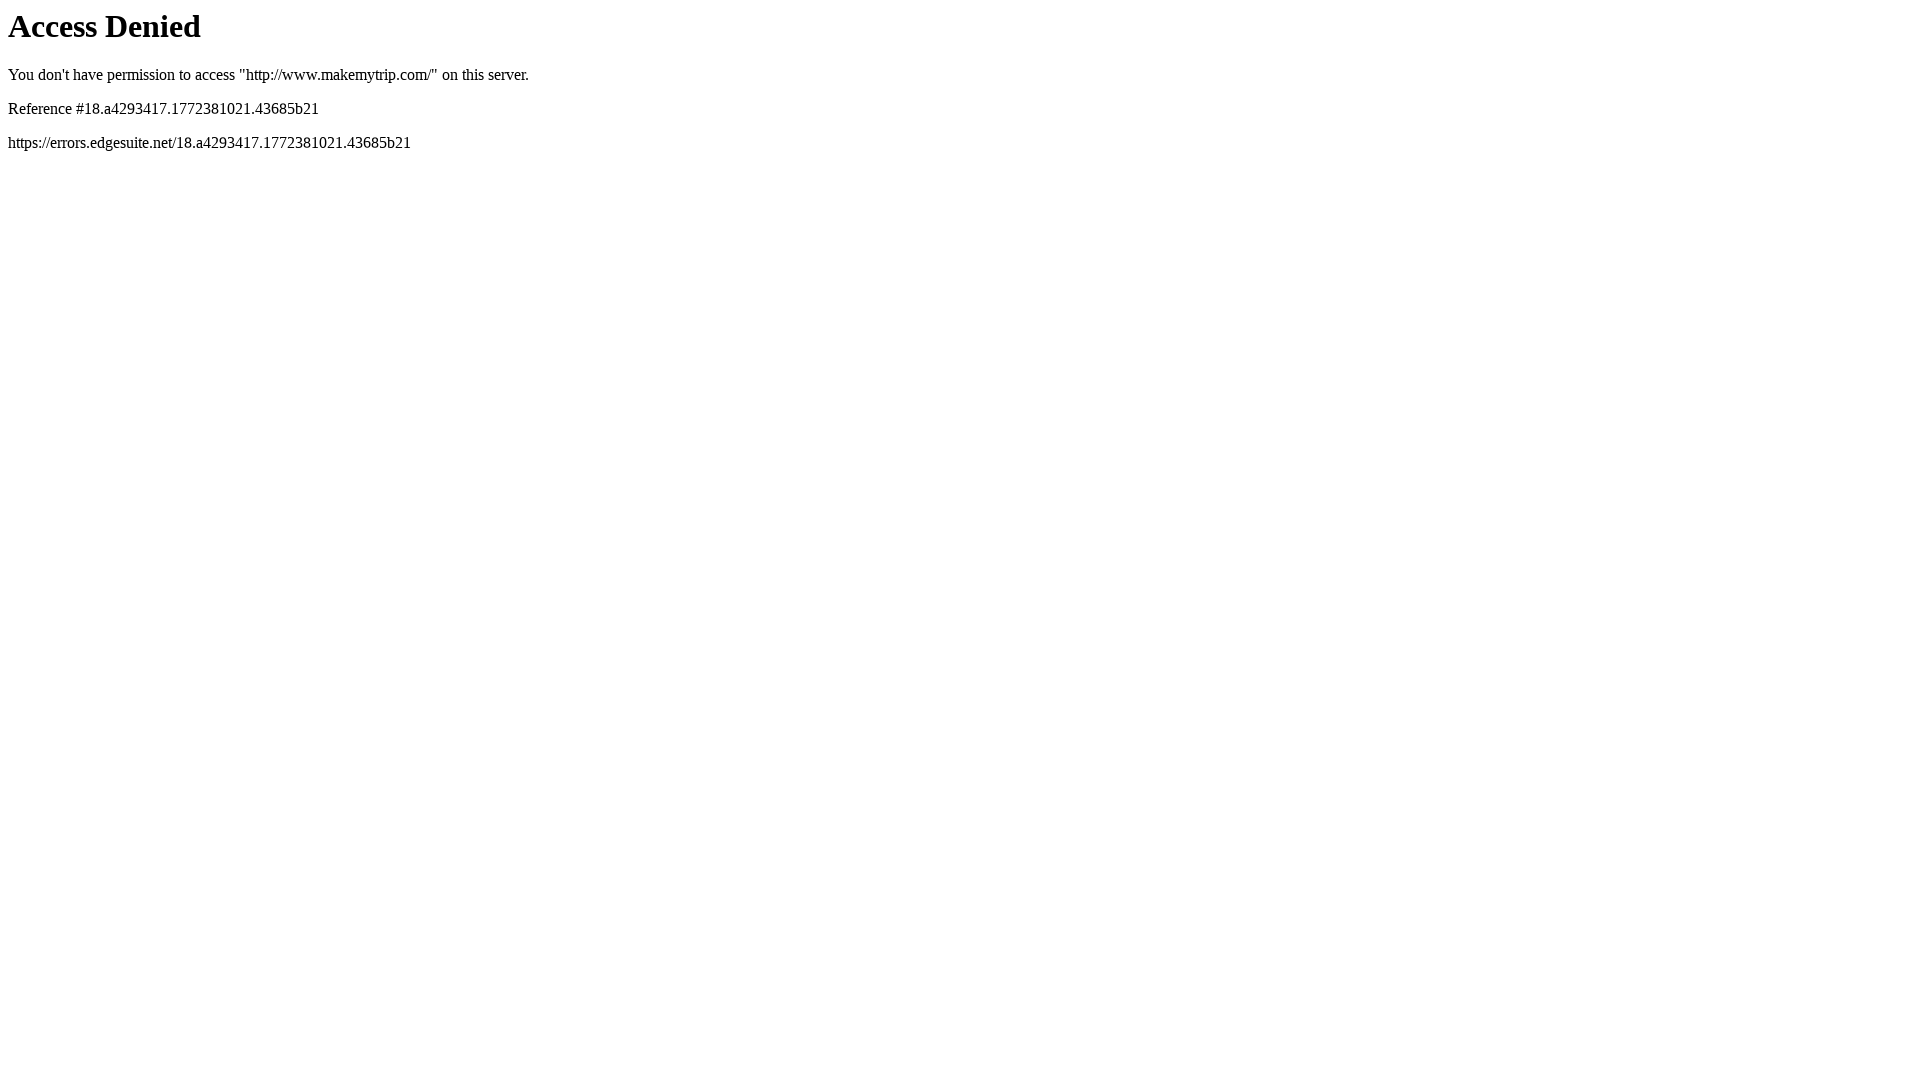

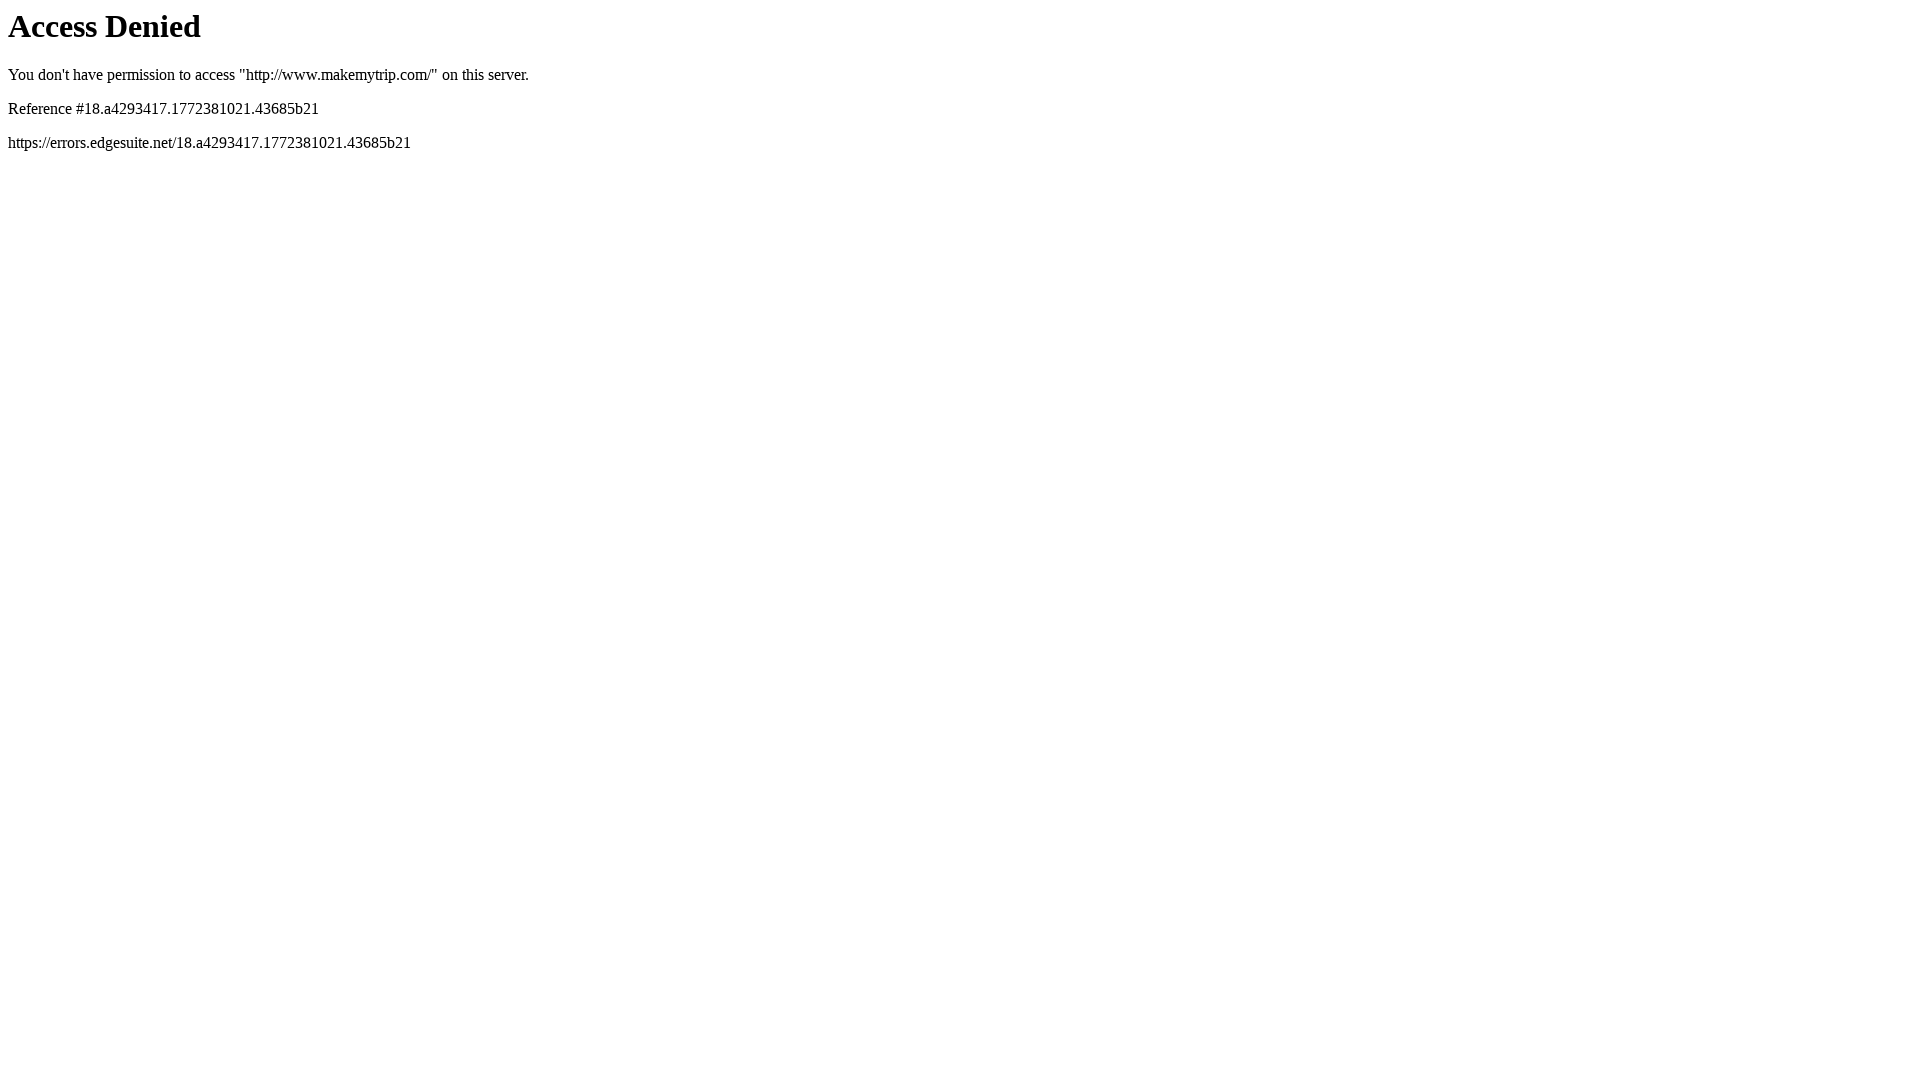